Navigates to a GitHub user profile page and verifies the main content area is loaded

Starting URL: https://github.com/kazurayam

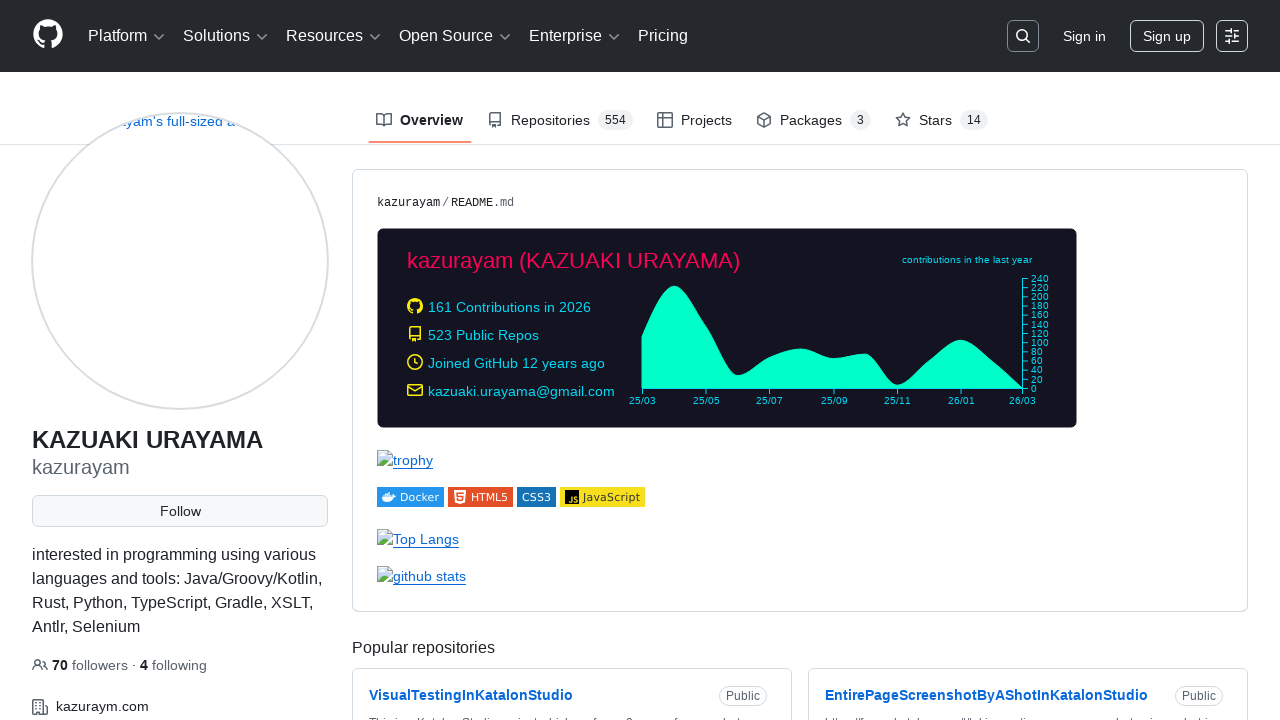

Navigated to GitHub user profile for kazurayam
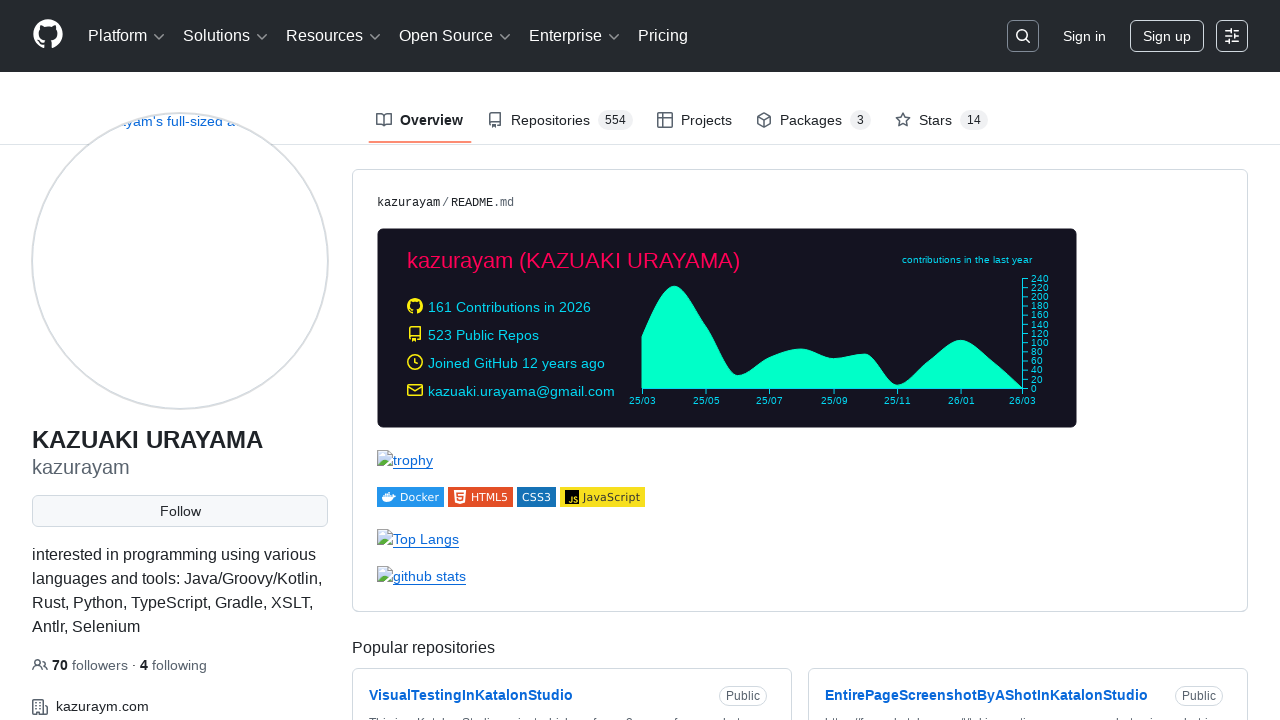

Main content area loaded on GitHub profile page
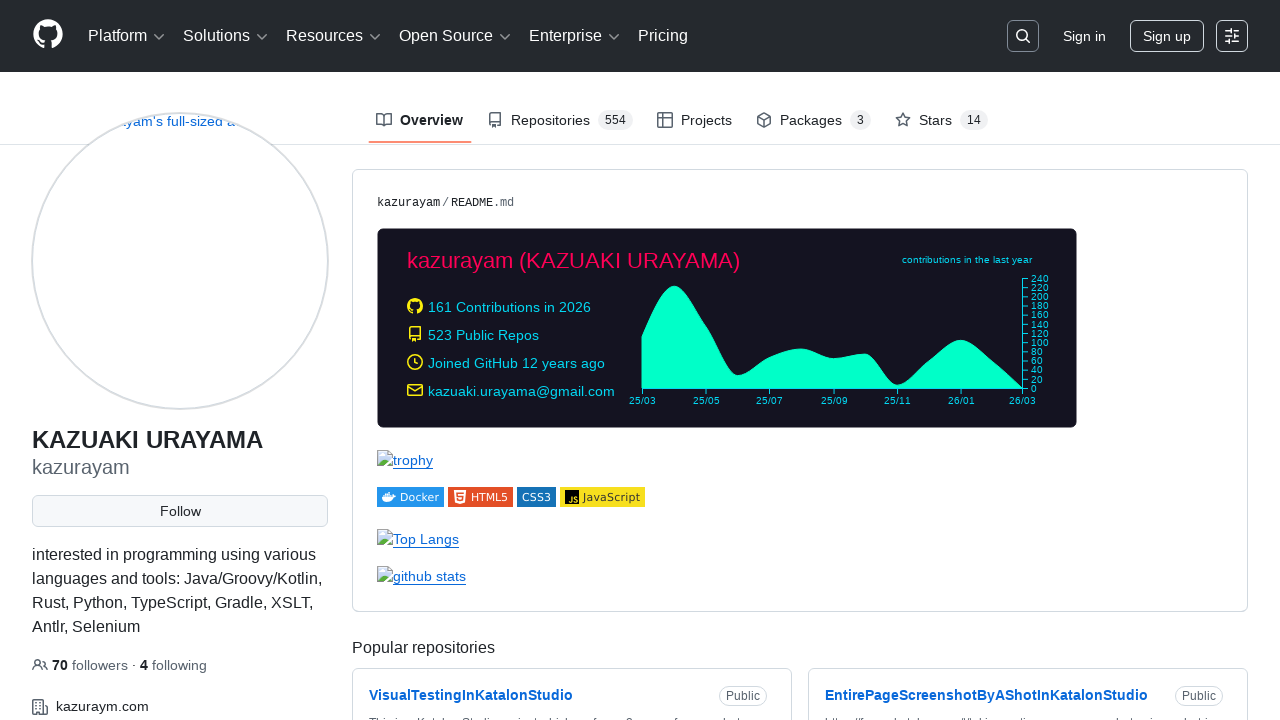

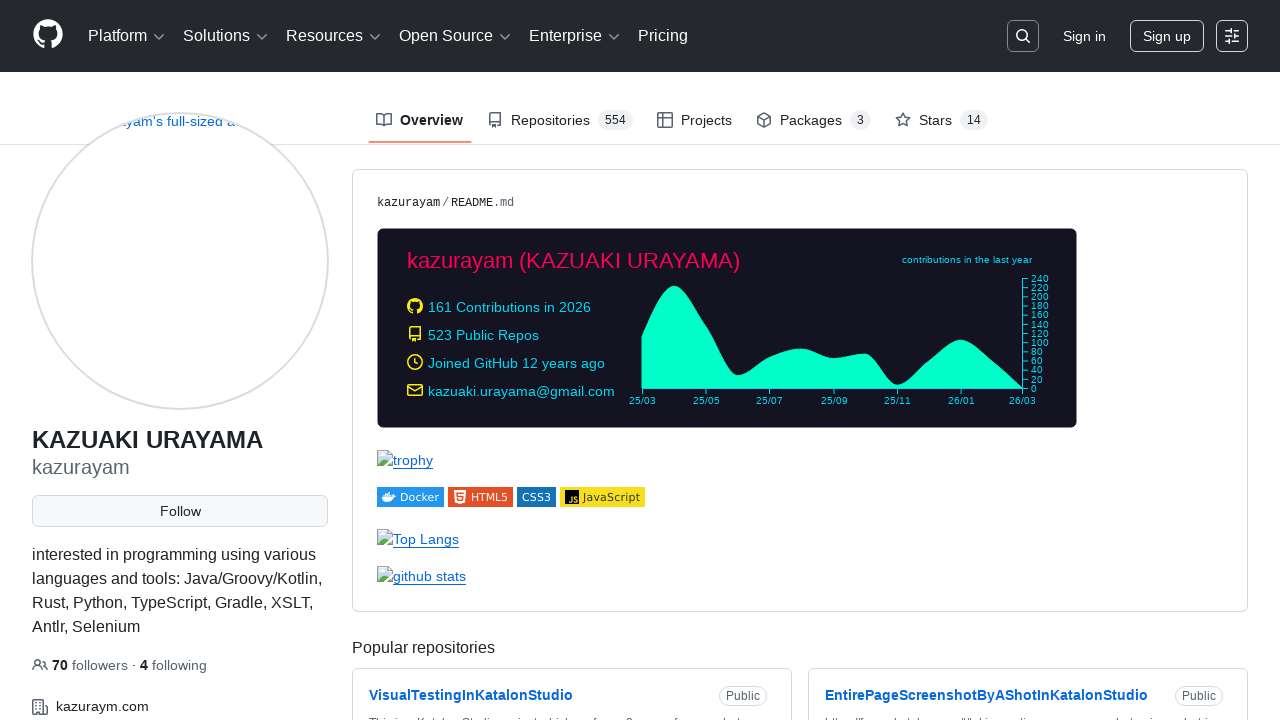